Navigates to the DemoQA accordion page and interacts with the forms dropdown element

Starting URL: https://demoqa.com/accordian

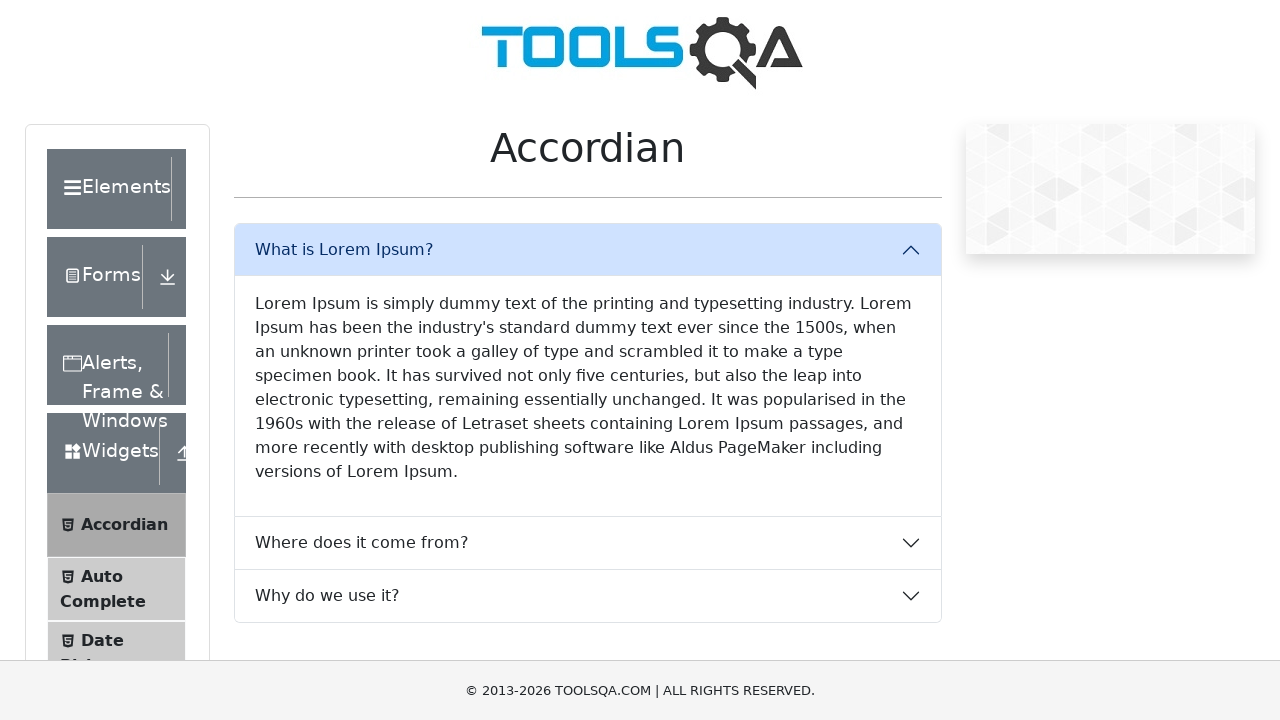

Navigated to DemoQA accordion page
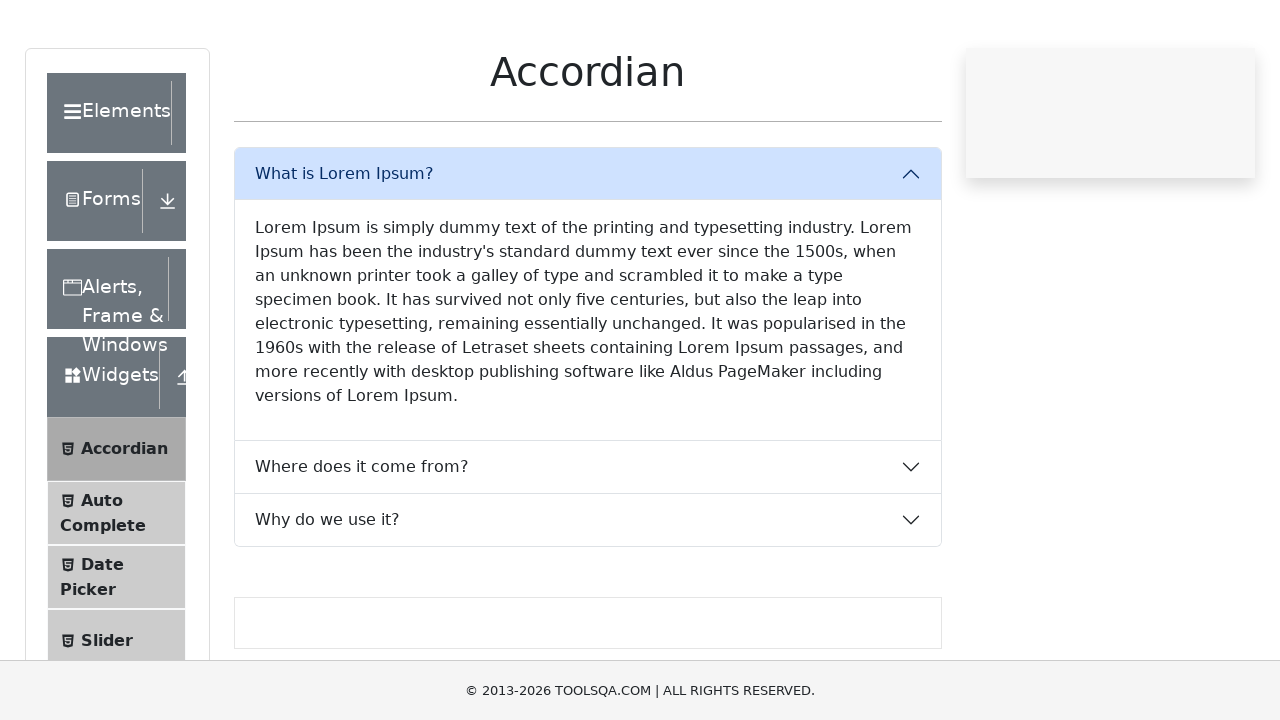

Forms dropdown element became visible
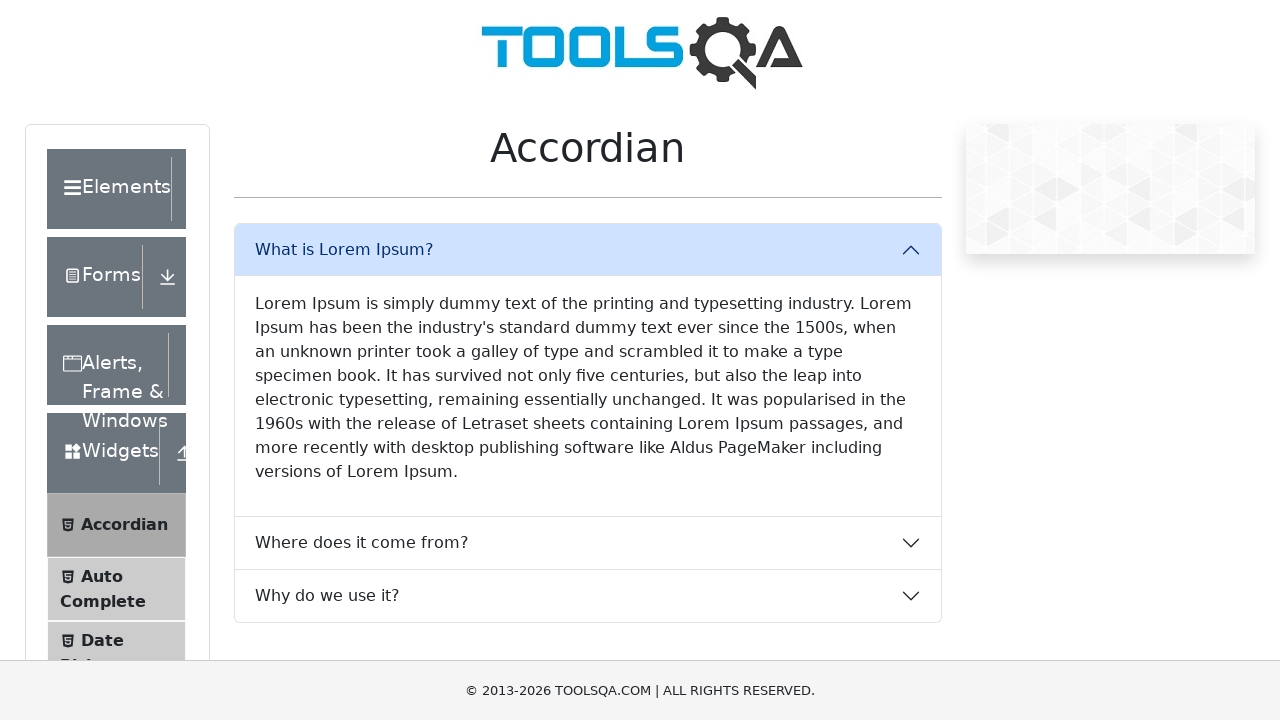

Located the forms dropdown element
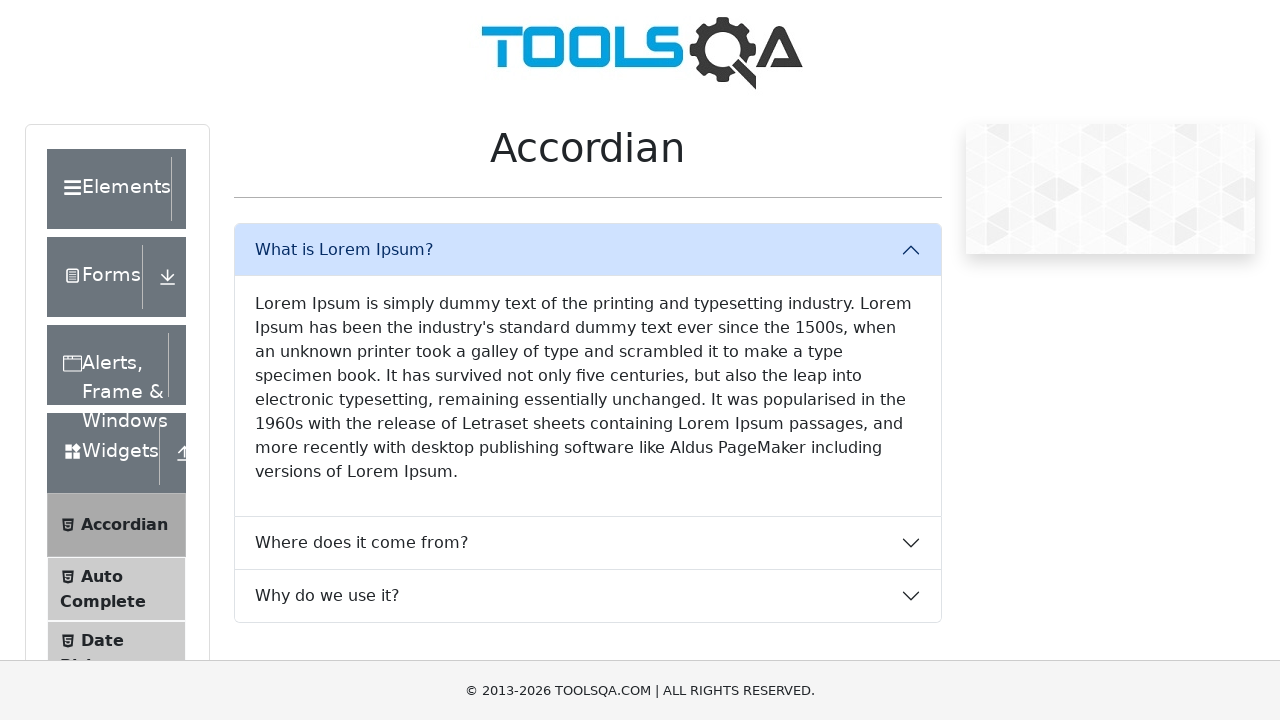

Scrolled forms dropdown element into view
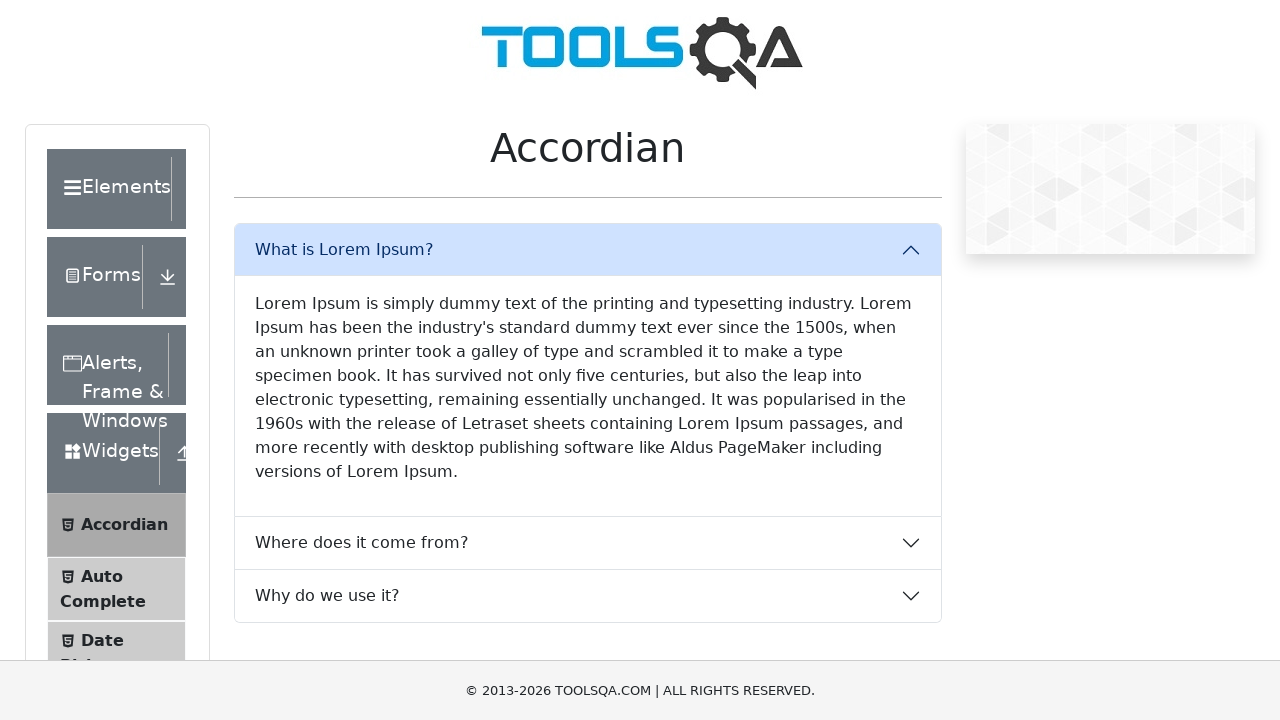

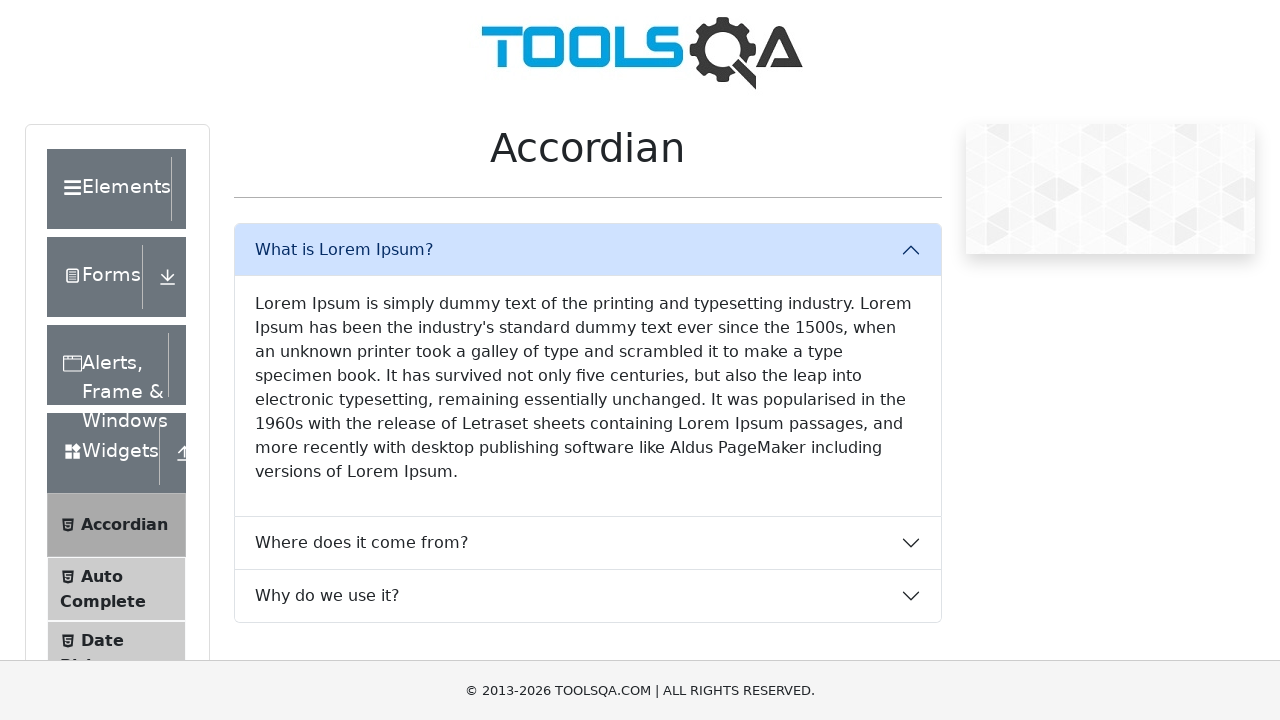